Tests alert functionality by entering a name, clicking alert button, accepting the alert, then clicking confirm button

Starting URL: https://rahulshettyacademy.com/AutomationPractice/

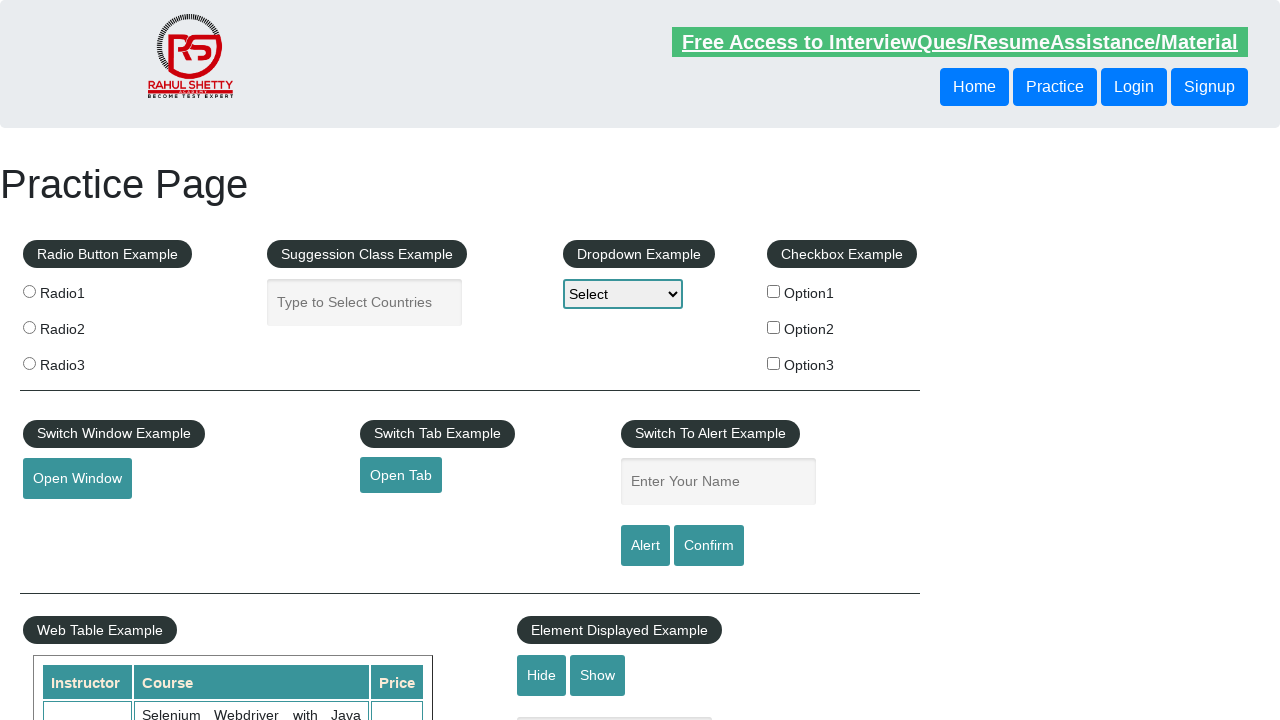

Filled name field with 'Pranita' on #name
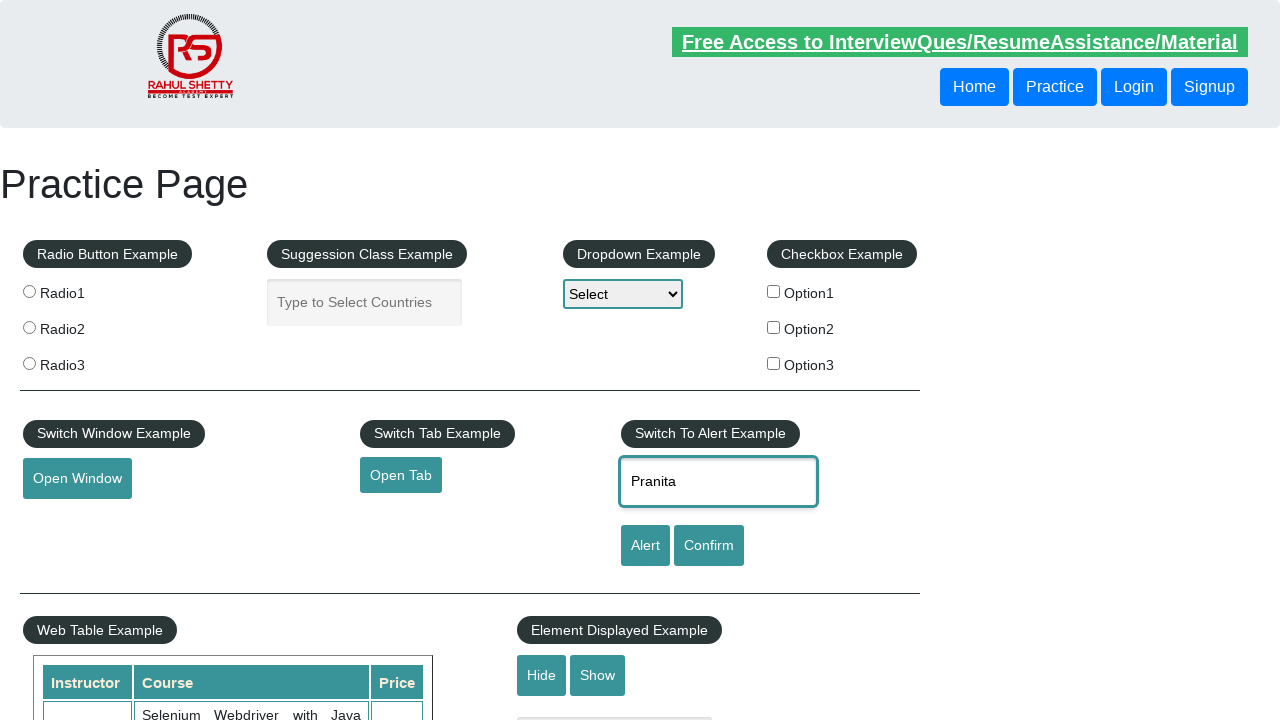

Clicked alert button at (645, 546) on #alertbtn
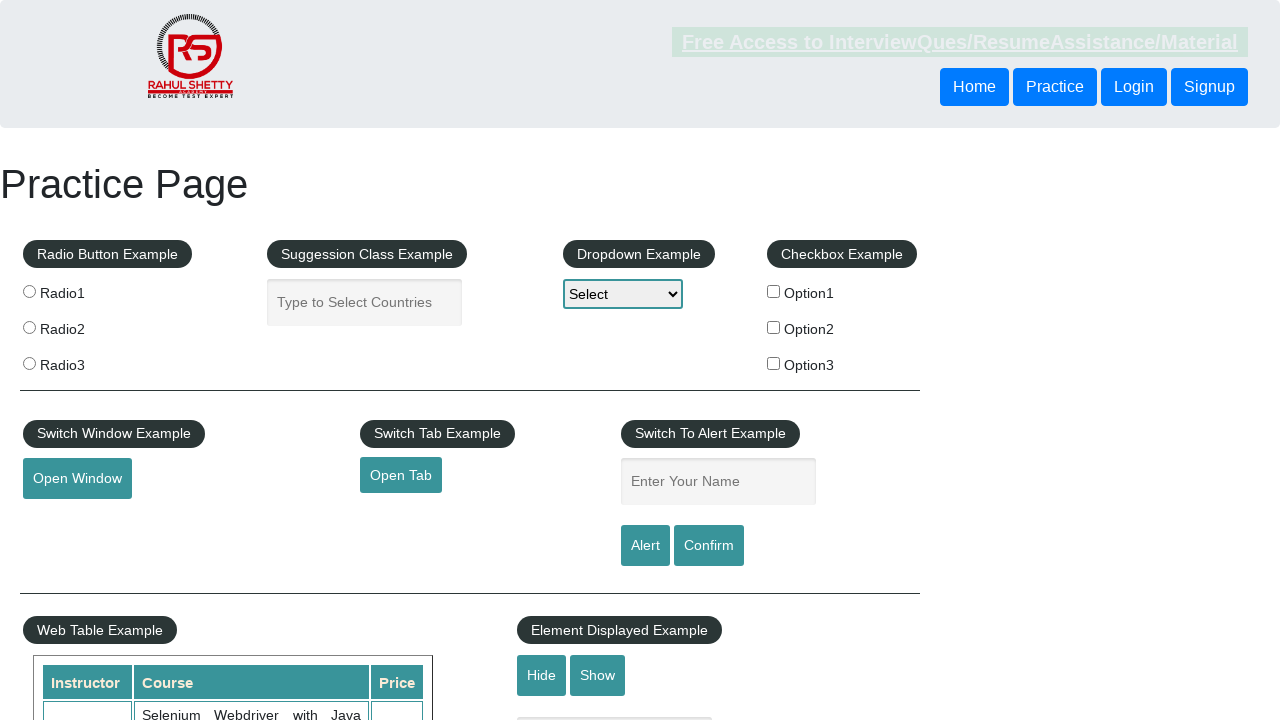

Set up dialog handler to accept alerts
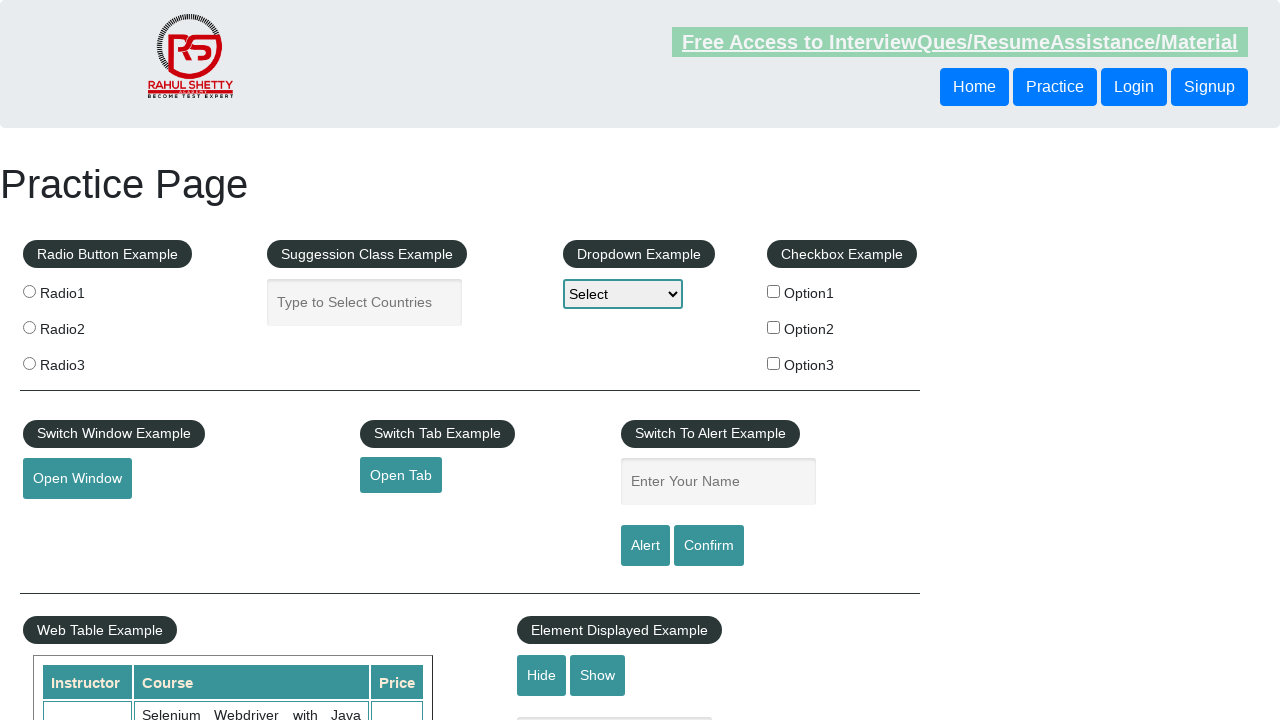

Waited 1 second for alert to be processed
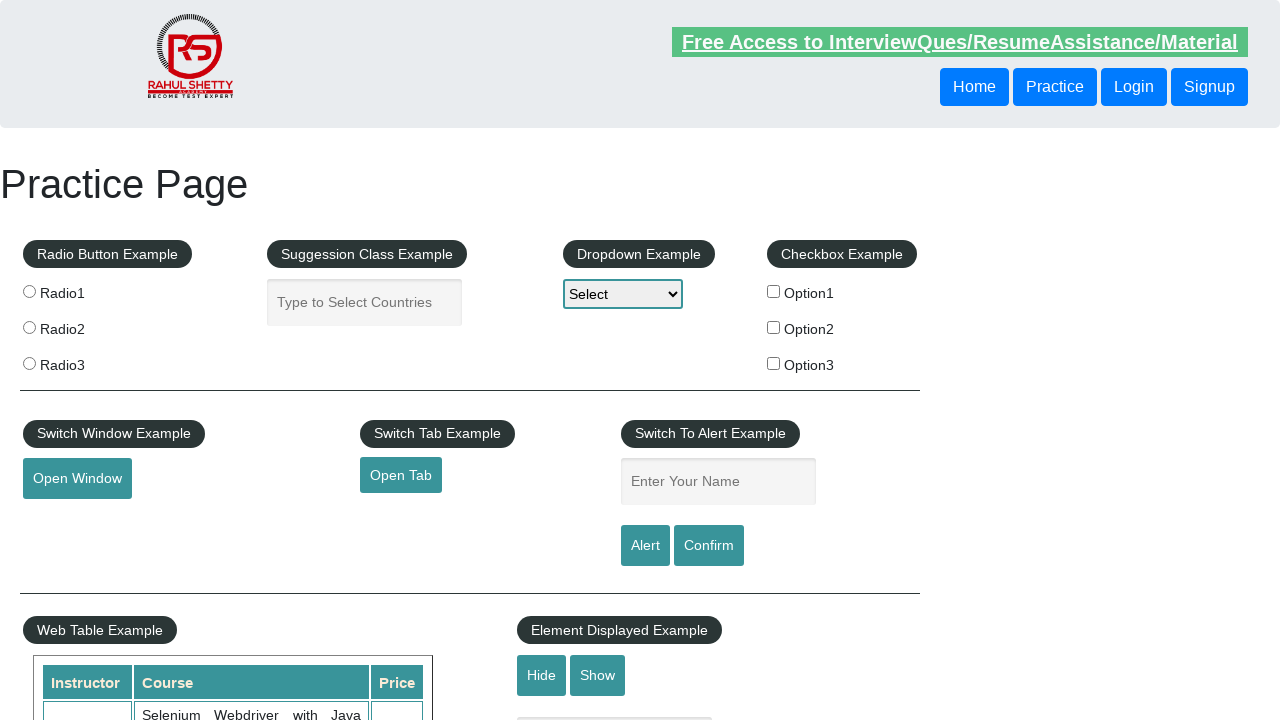

Clicked confirm button at (709, 546) on #confirmbtn
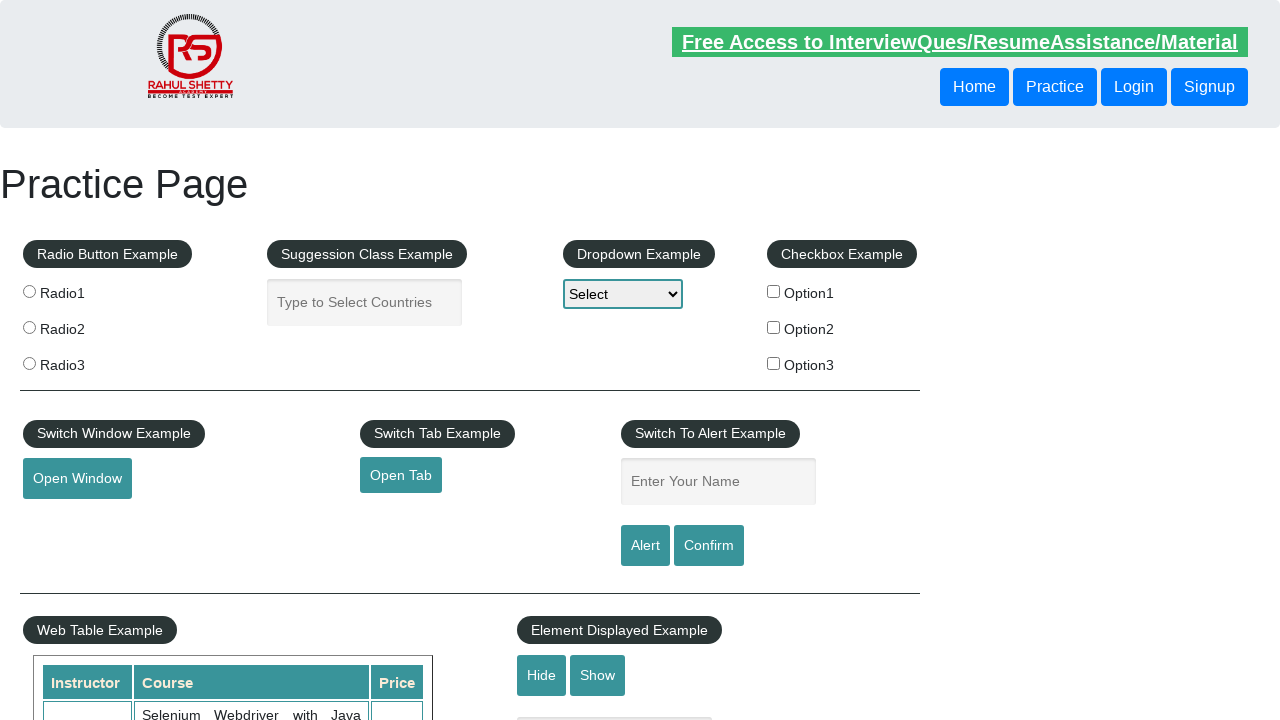

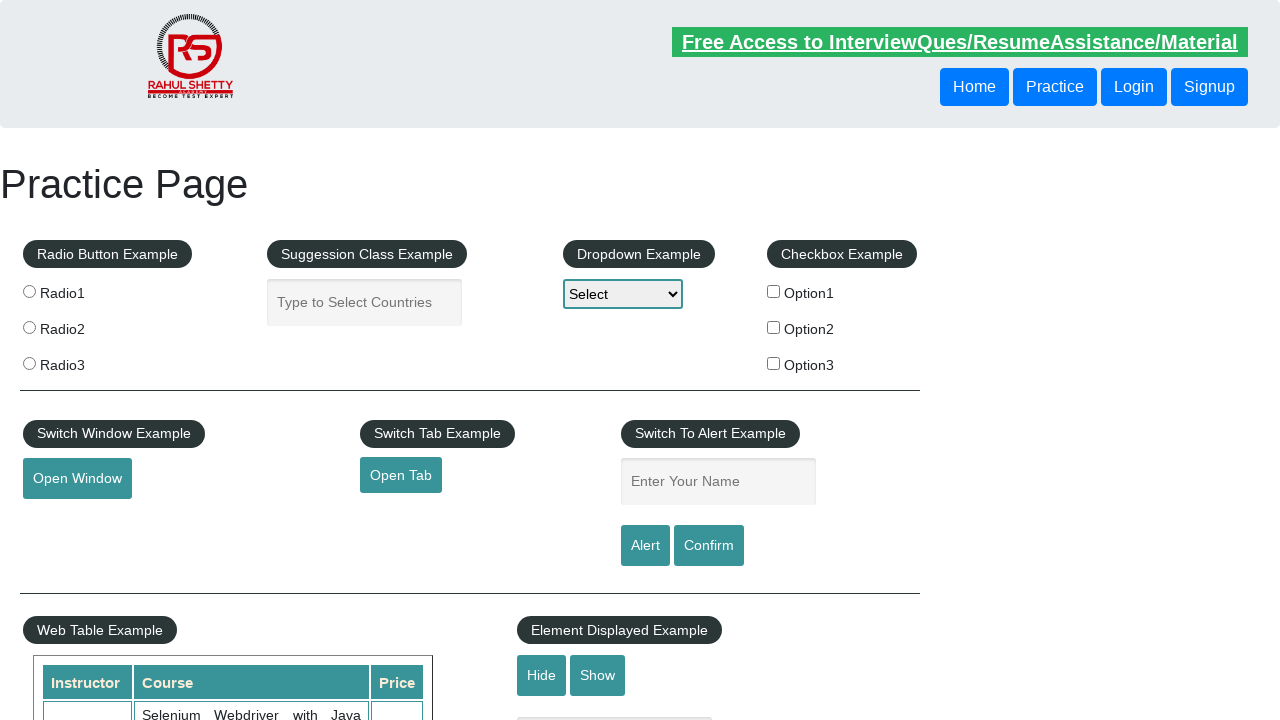